Navigates to Starbucks Korea store locator page, clicks on location search, and selects a region (sido) from the dropdown list.

Starting URL: https://www.istarbucks.co.kr/store/store_map.do

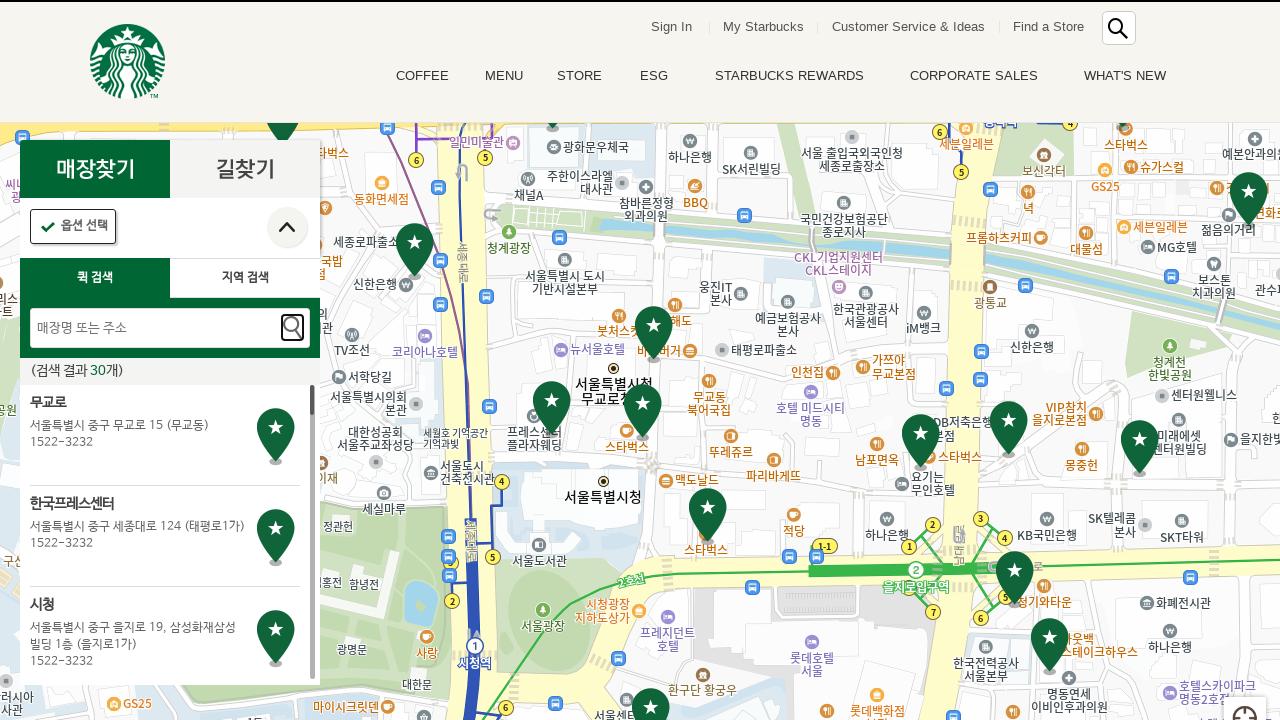

Waited for page to load (networkidle state)
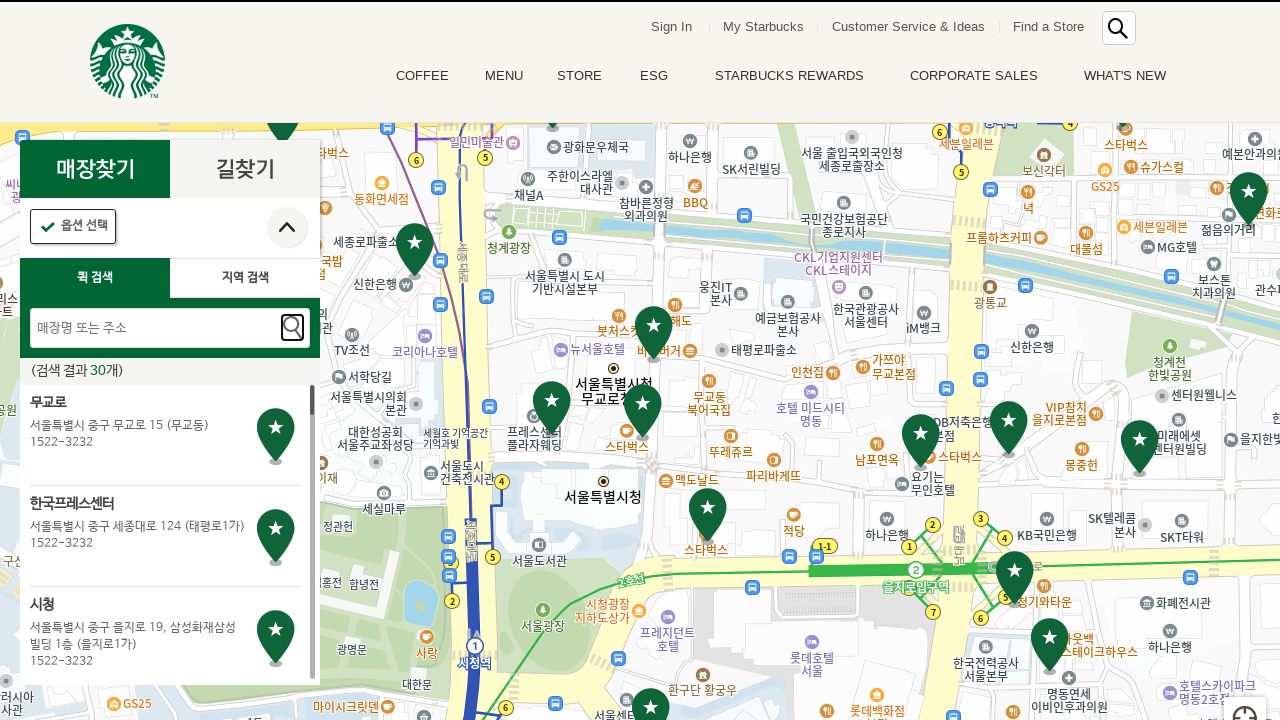

Clicked on location search link at (245, 278) on .loca_search a
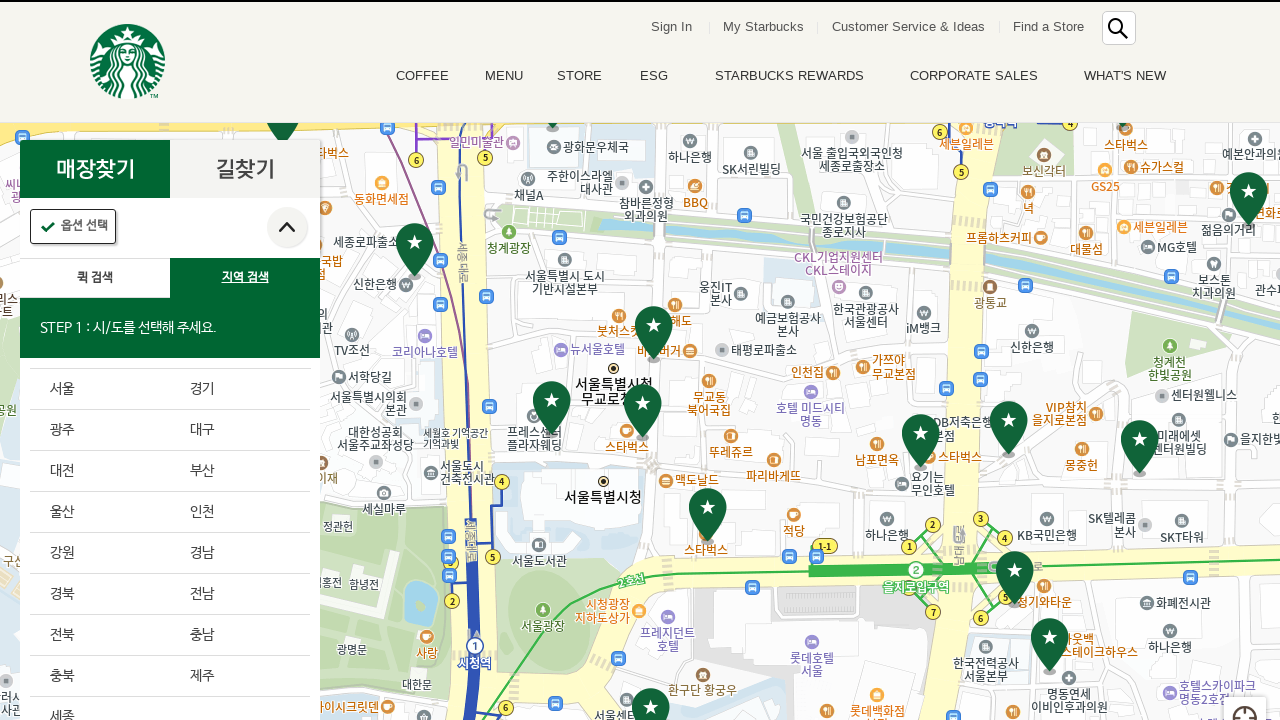

Waited for location options dropdown to appear
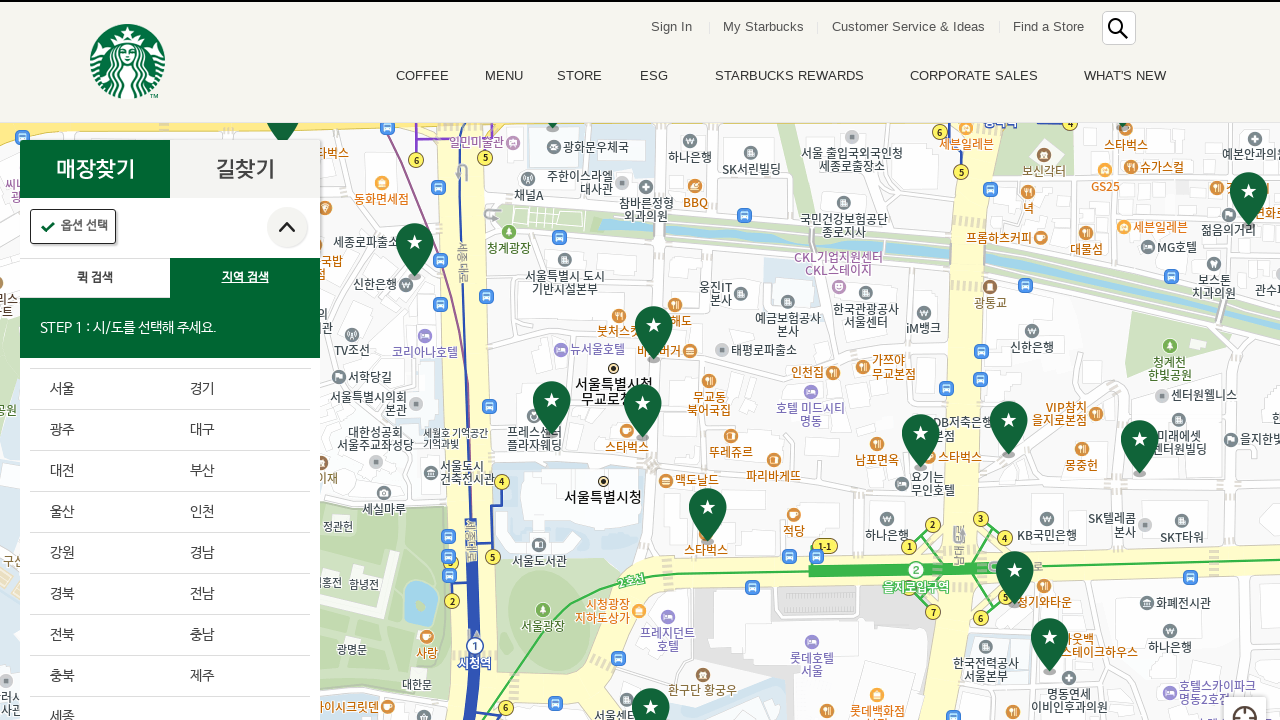

Waited 2 seconds for dropdown animation to complete
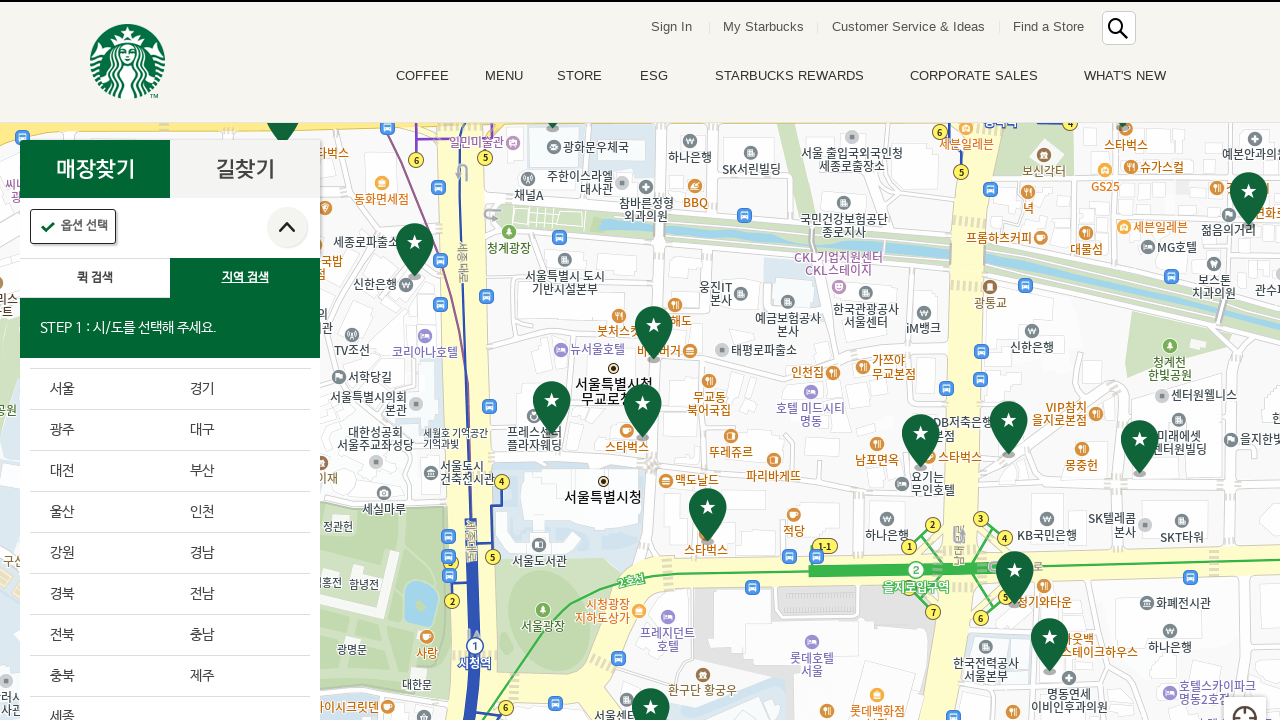

Selected the 6th region (sido) from the dropdown list at (240, 472) on .sido_arae_box li:nth-child(6)
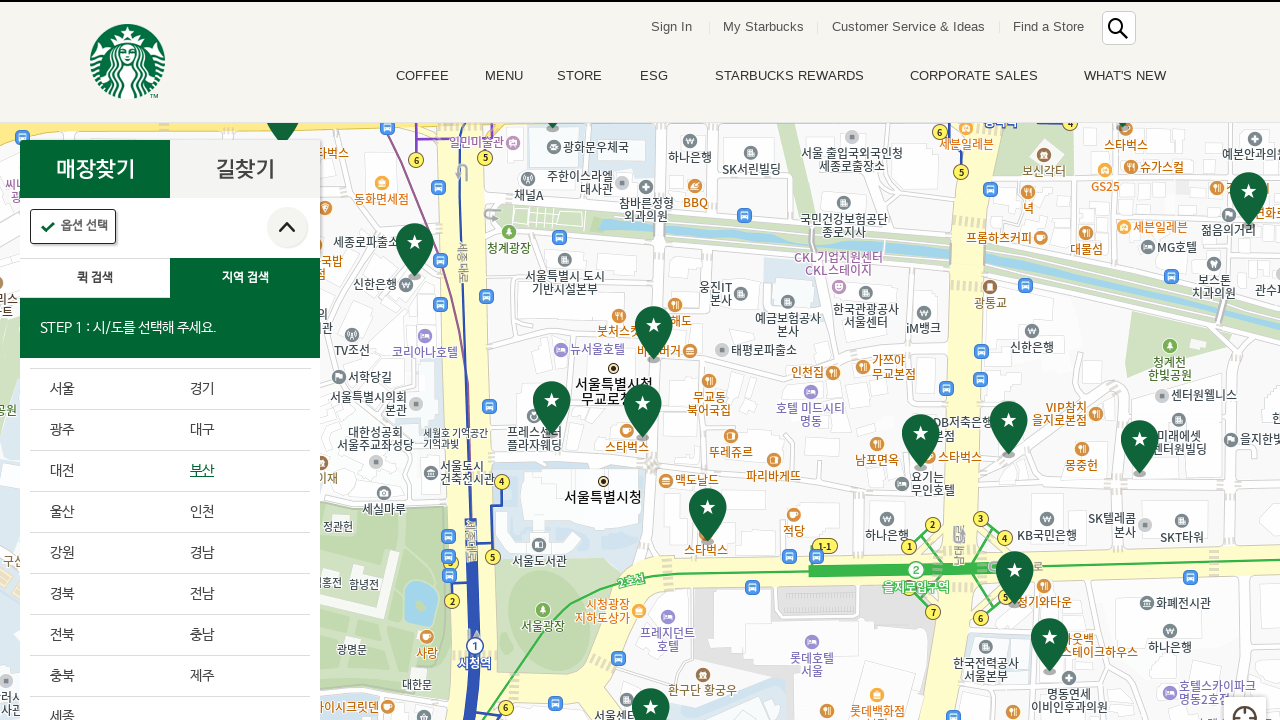

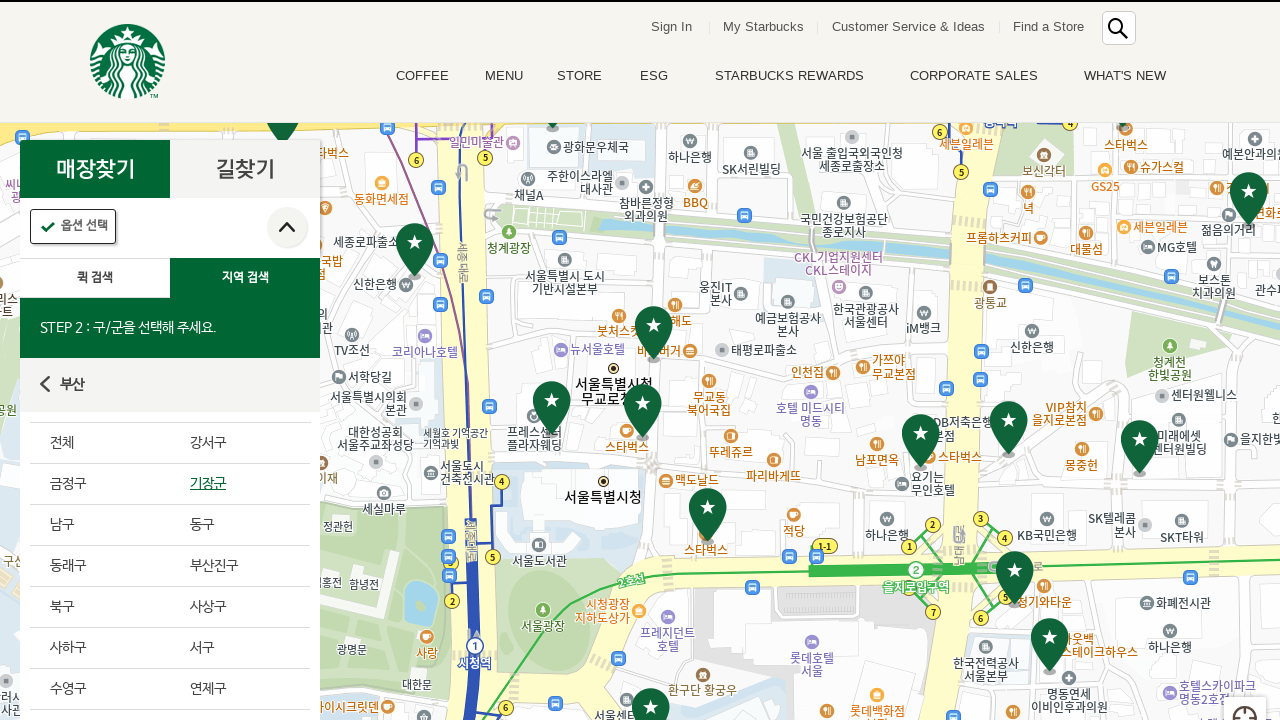